Tests the credit modal by clicking the credit button and verifying that the modal displays with expected content including game name, author, version, and copyright information.

Starting URL: https://shahriar-nehal.github.io/SWE/

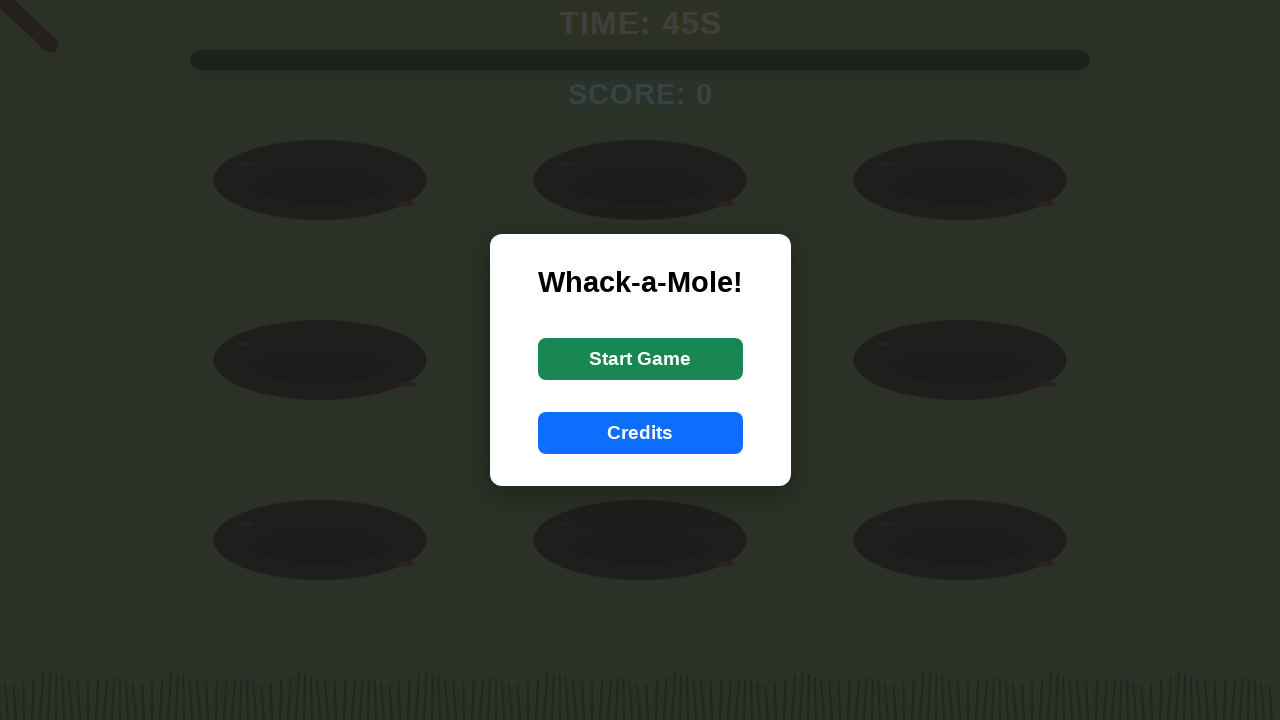

Waited for credit button to be visible
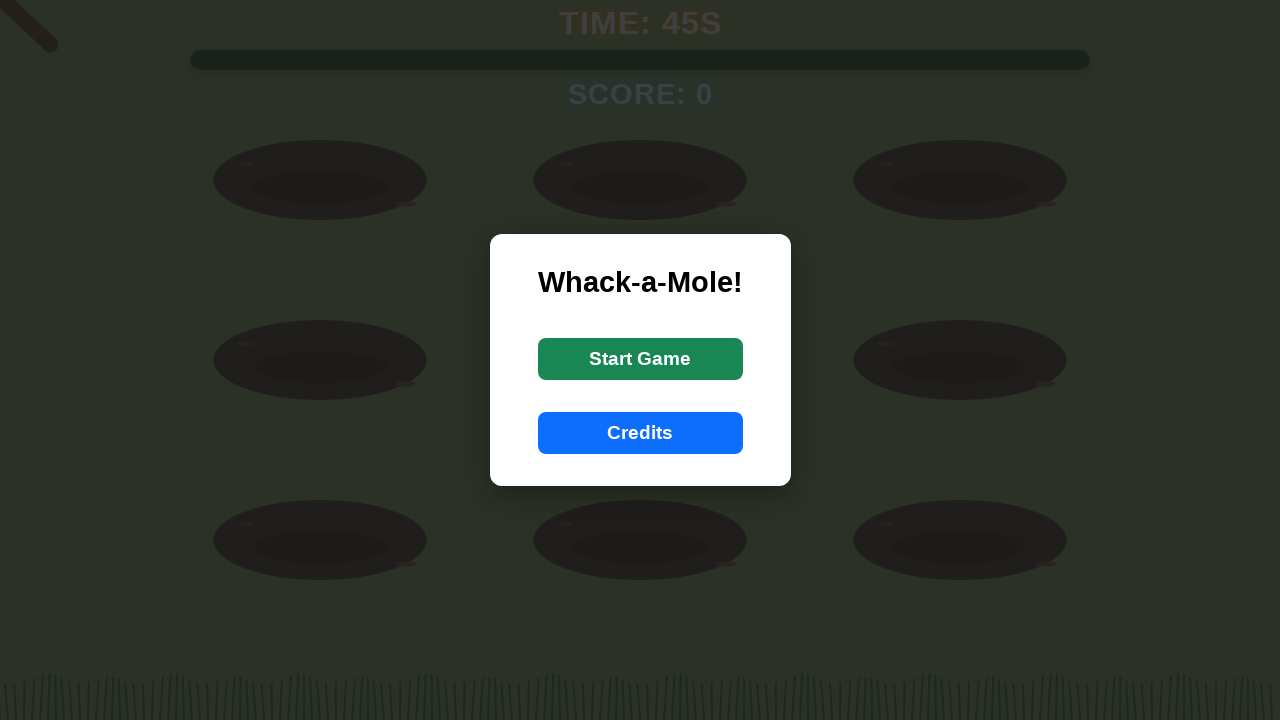

Clicked the credit button at (640, 433) on #creditButton
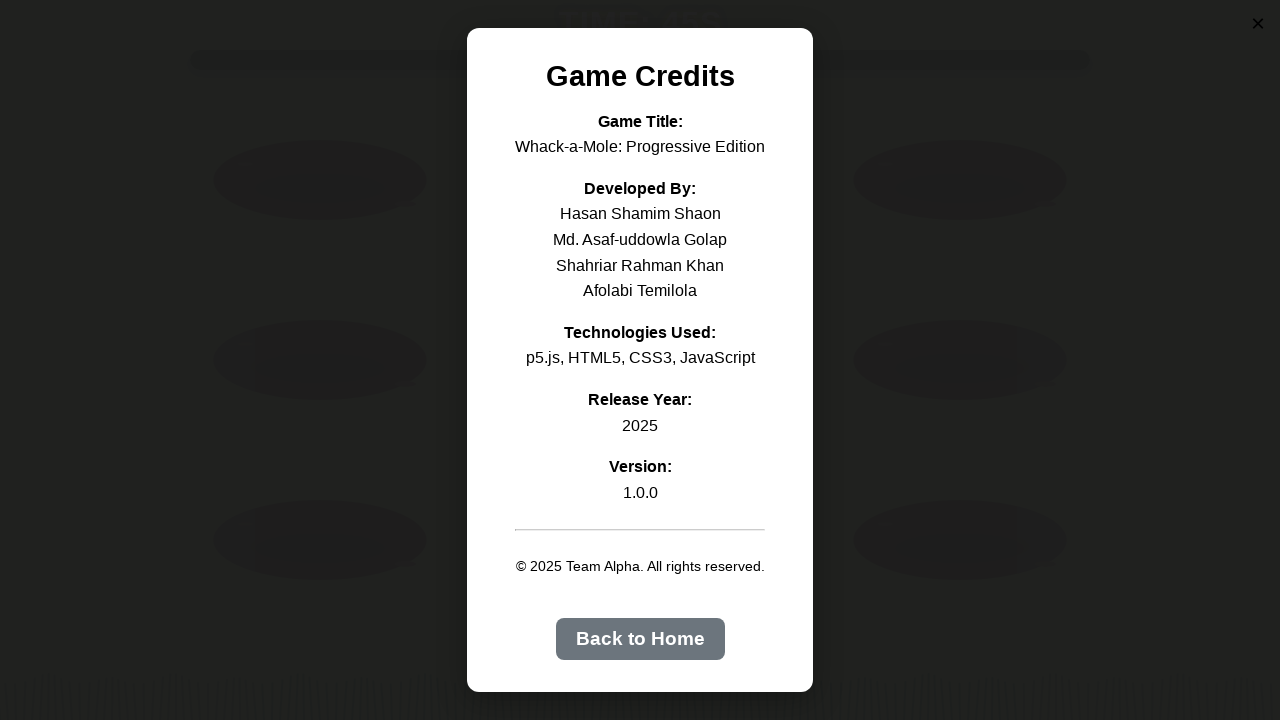

Credit modal became visible
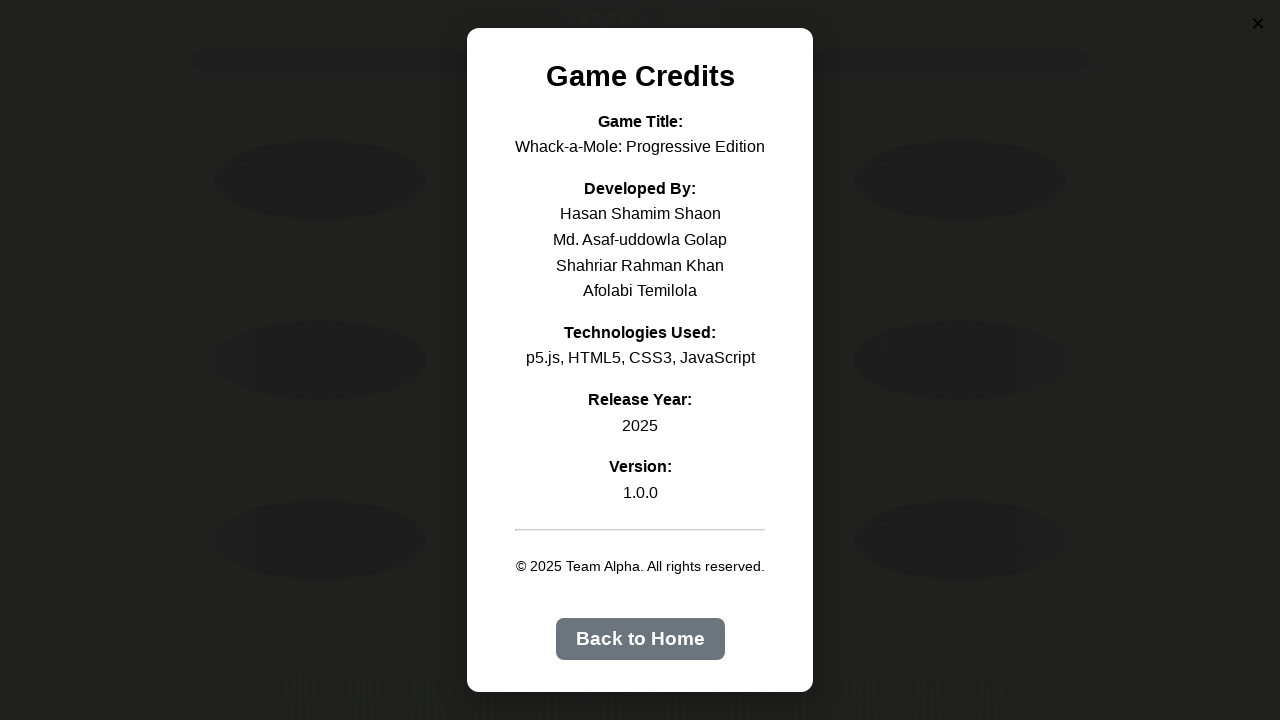

Retrieved credit modal text content
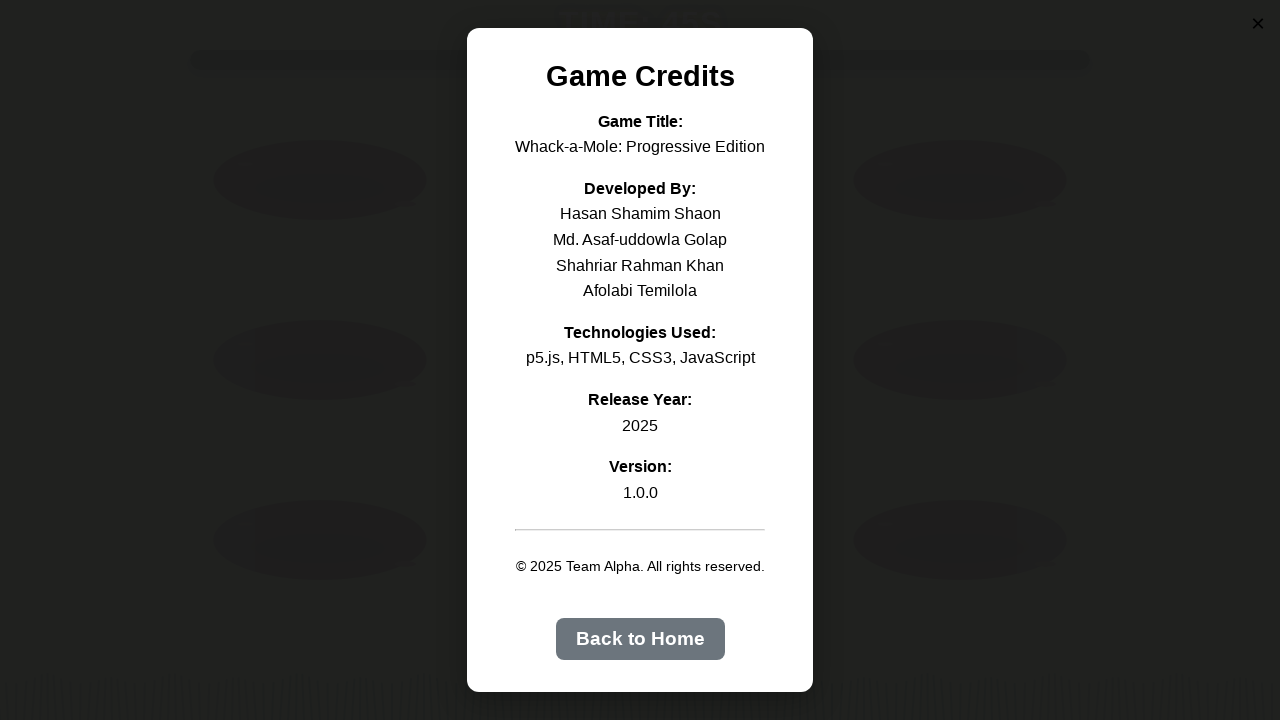

Verified game name 'Whack-a-Mole: Progressive Edition' is present in modal
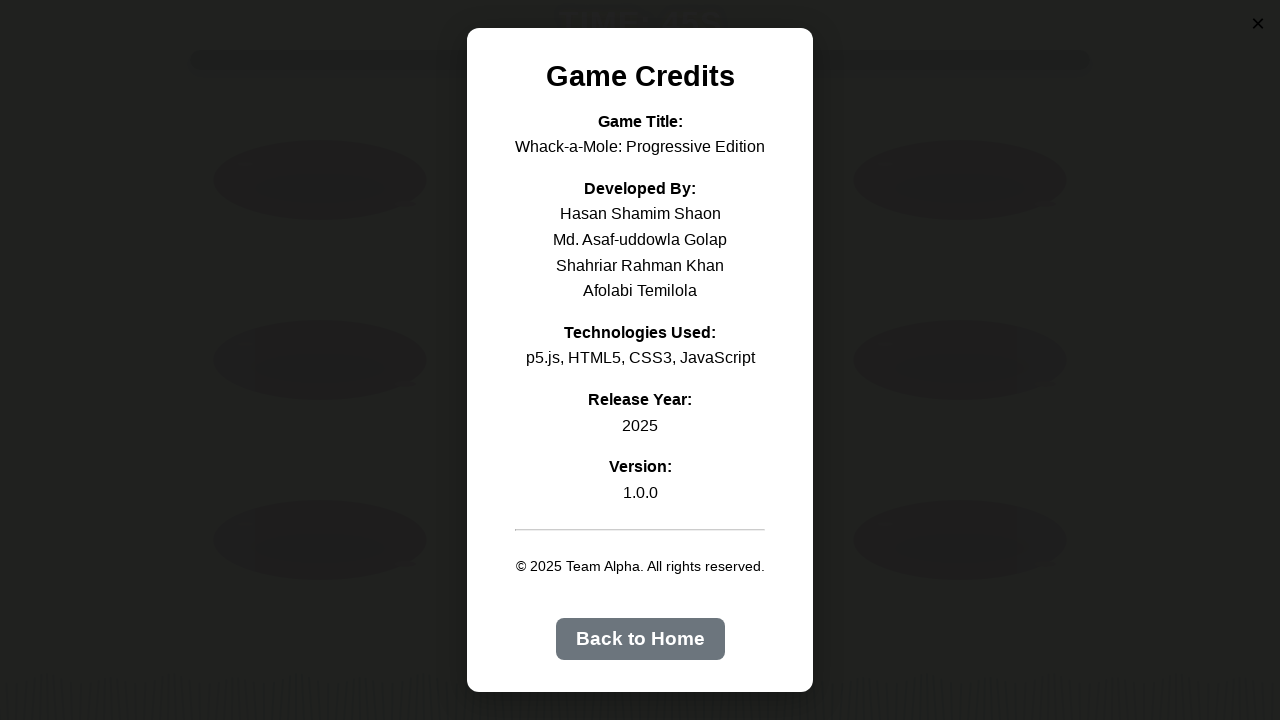

Verified author name 'Md. Asaf-uddowla Golap' is present in modal
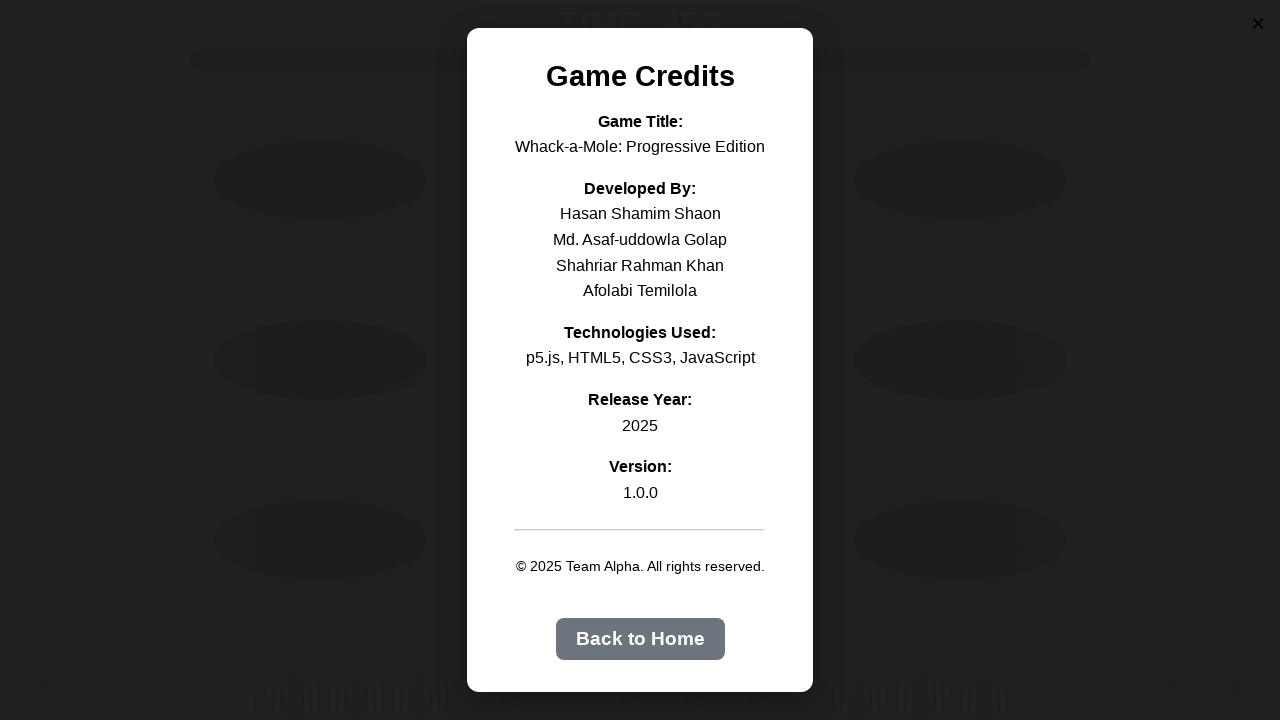

Verified year '2025' is present in modal
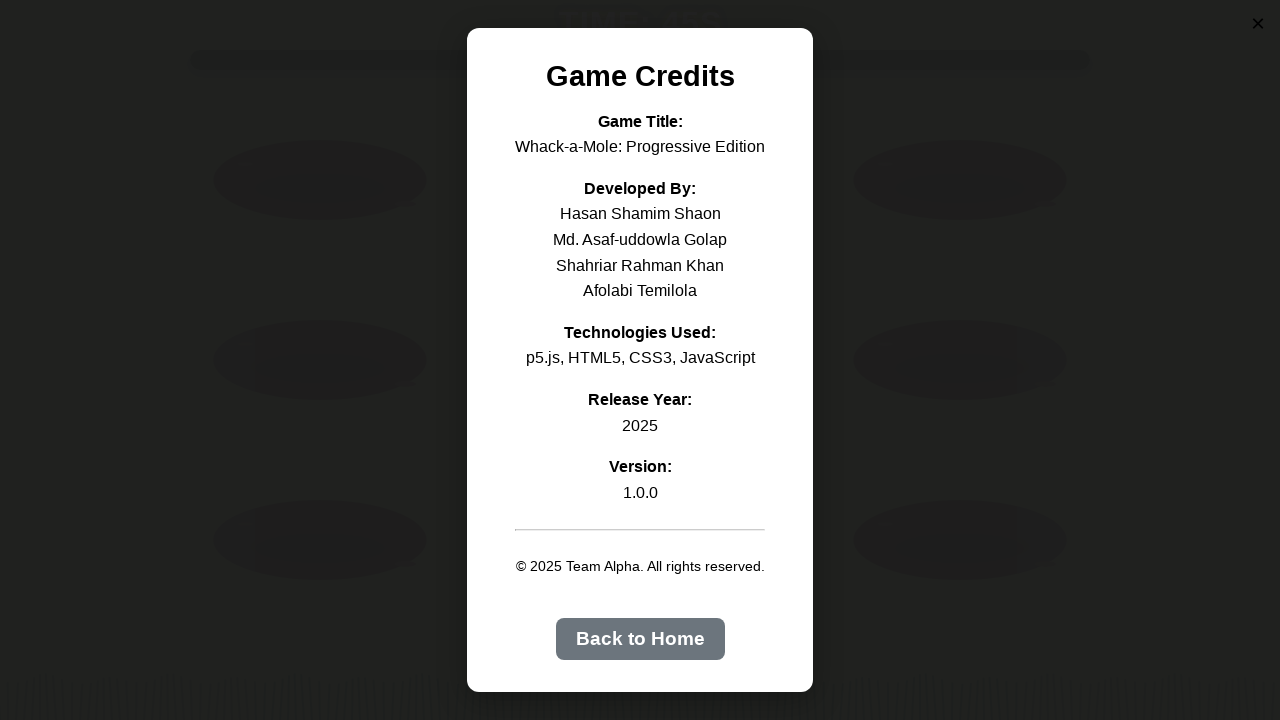

Verified version '1.0.0' is present in modal
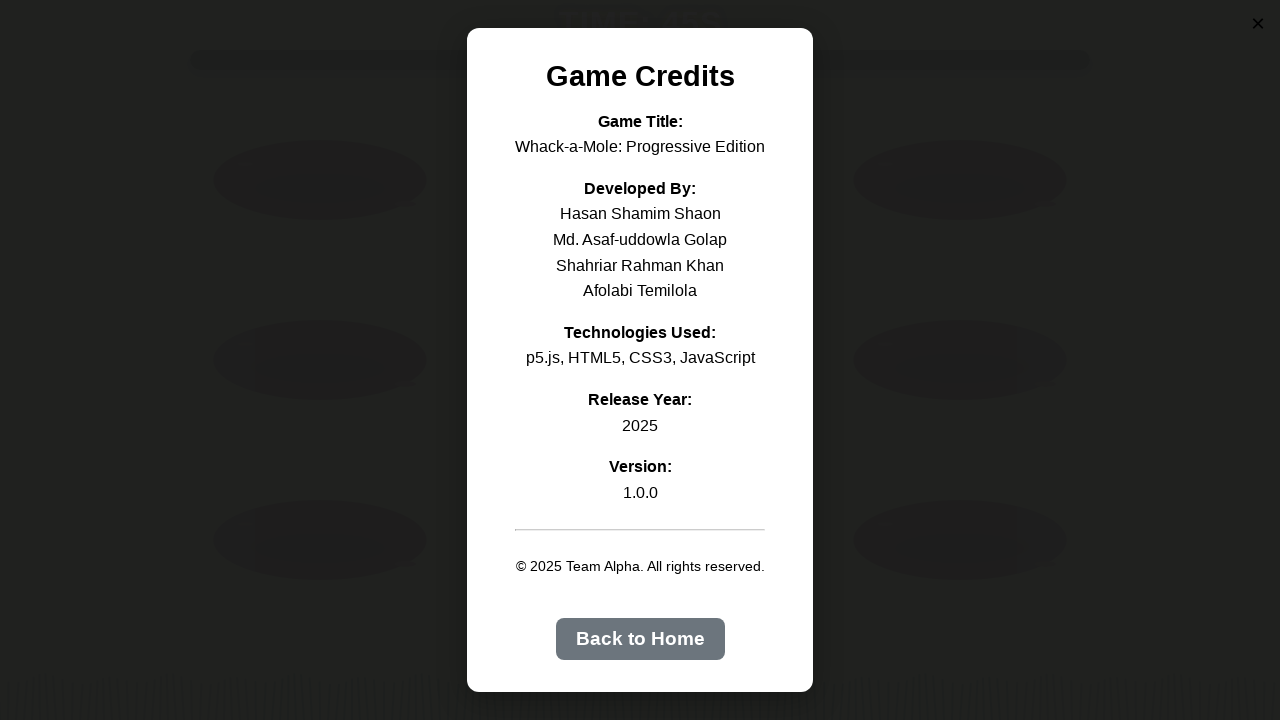

Verified copyright information '© 2025 Team Alpha. All rights reserved.' is present in modal
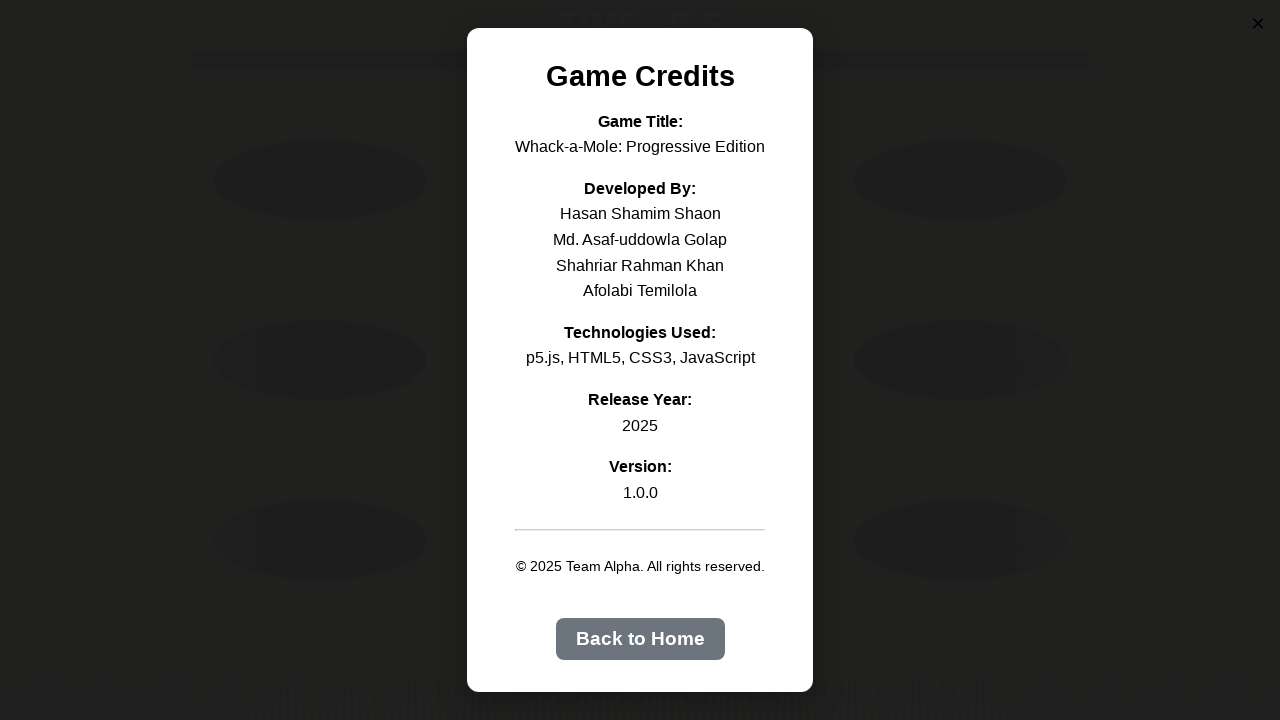

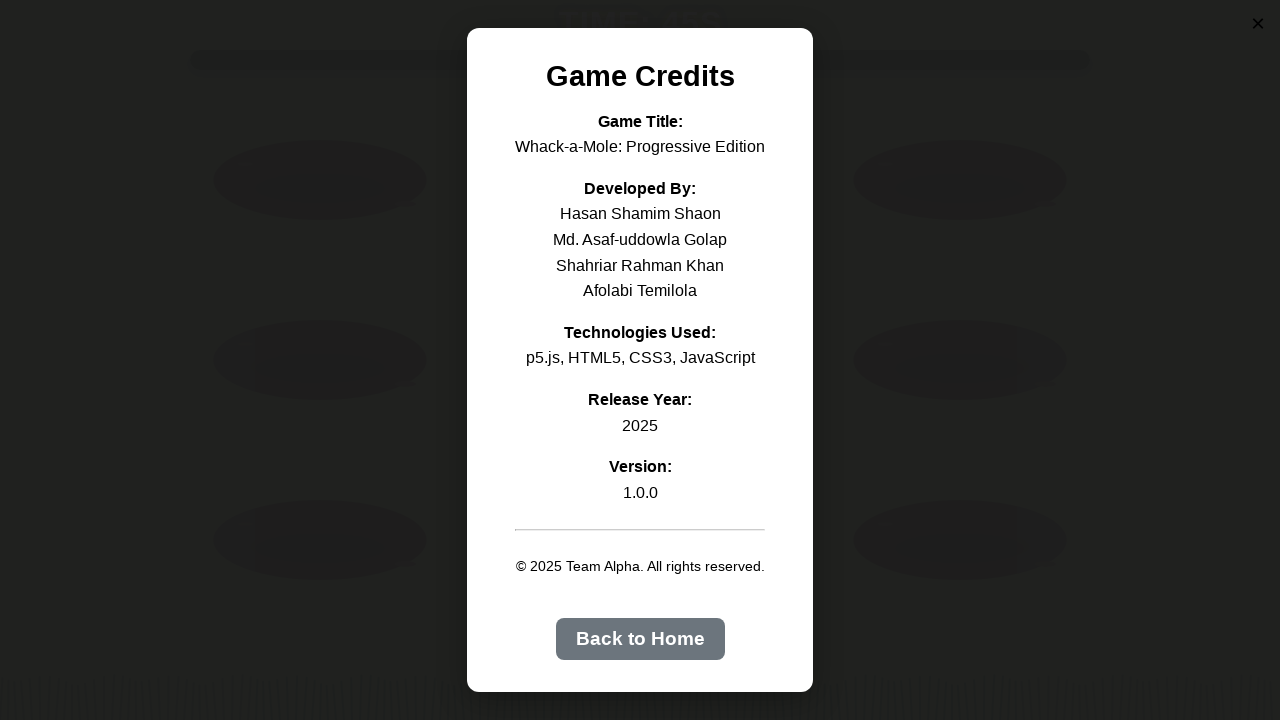